Tests a multi-step form by clicking a calculated link text, then filling in personal information fields (first name, last name, city, country) and submitting the form

Starting URL: http://suninjuly.github.io/find_link_text

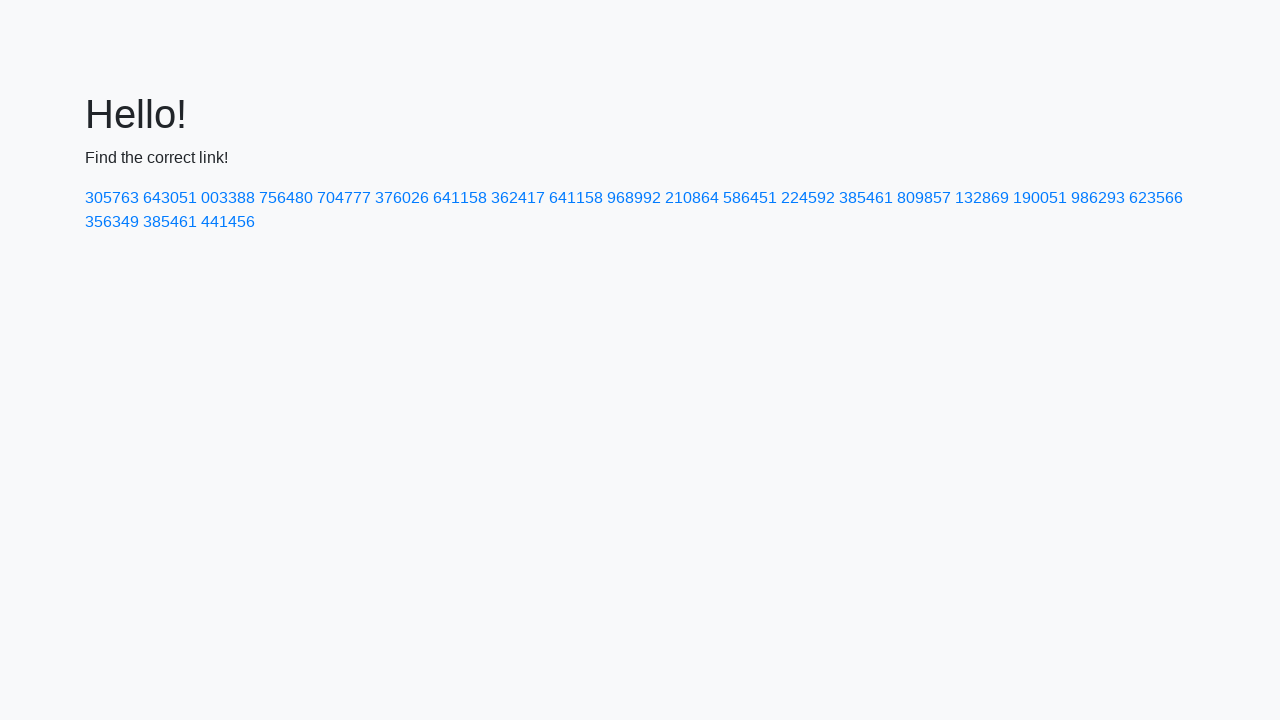

Clicked link with calculated text value 85397 at (808, 198) on text=224592
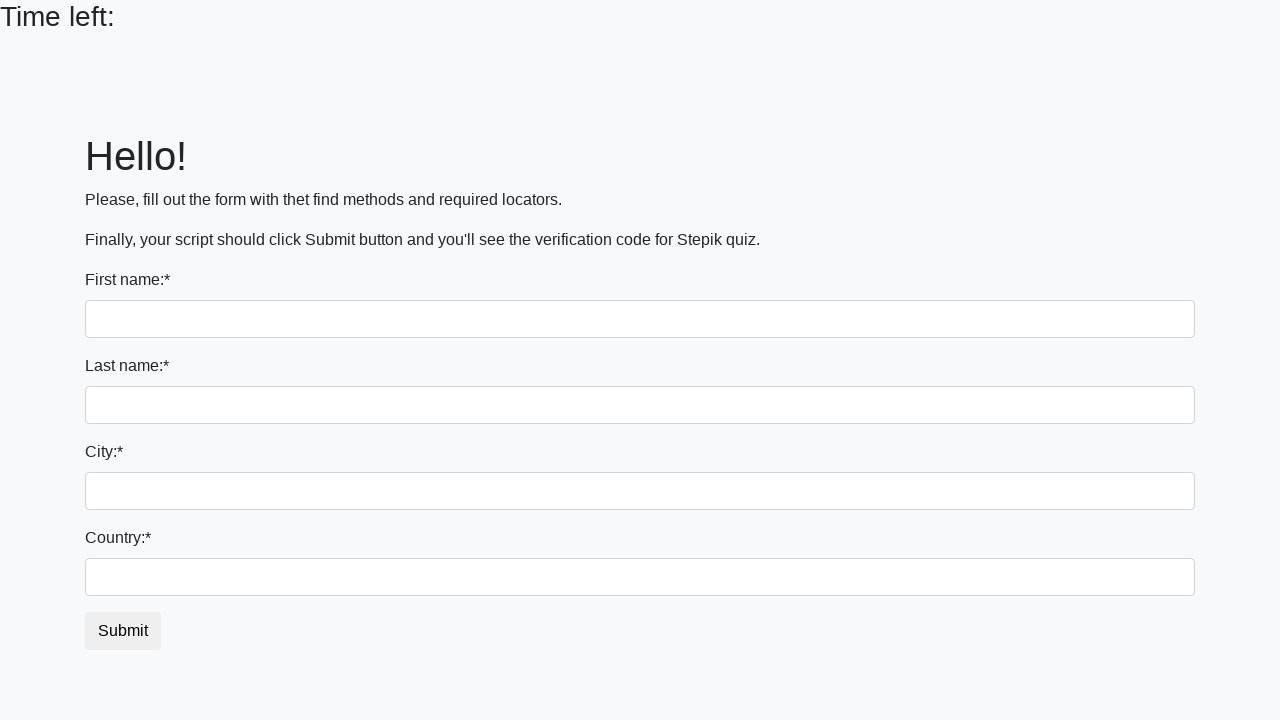

Filled first name field with 'Ivan' on input
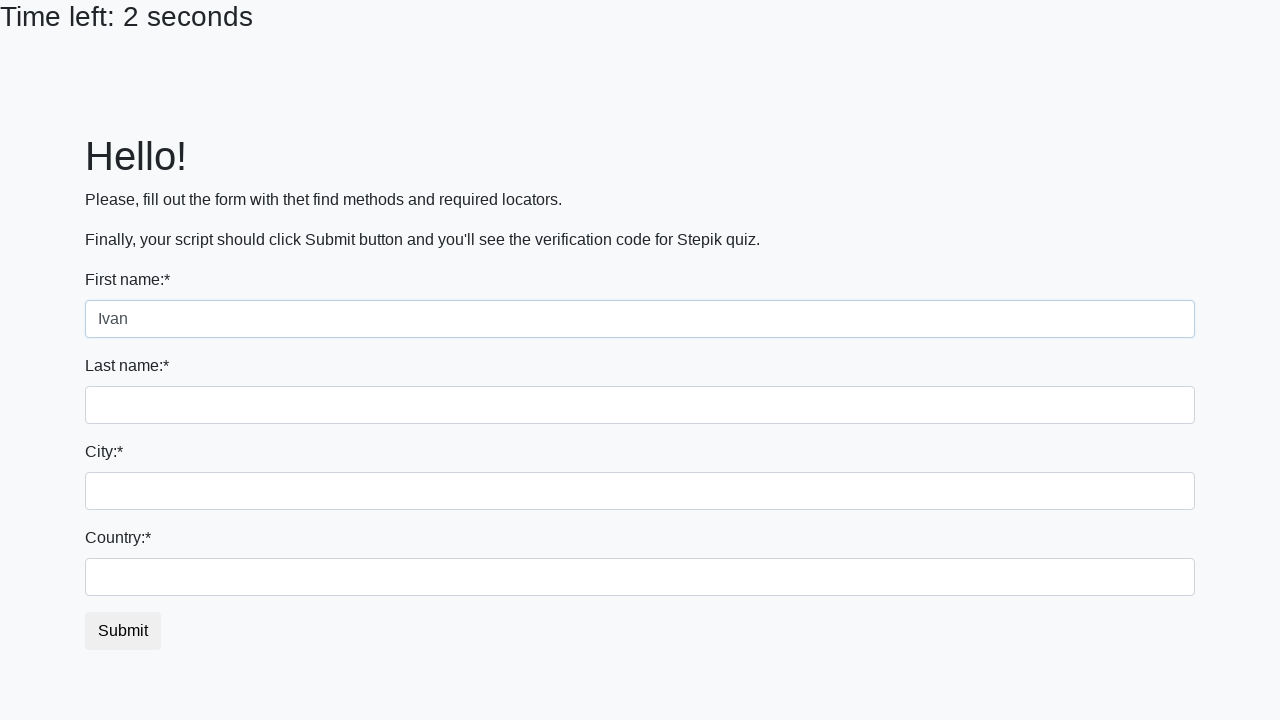

Filled last name field with 'Petrov' on input[name='last_name']
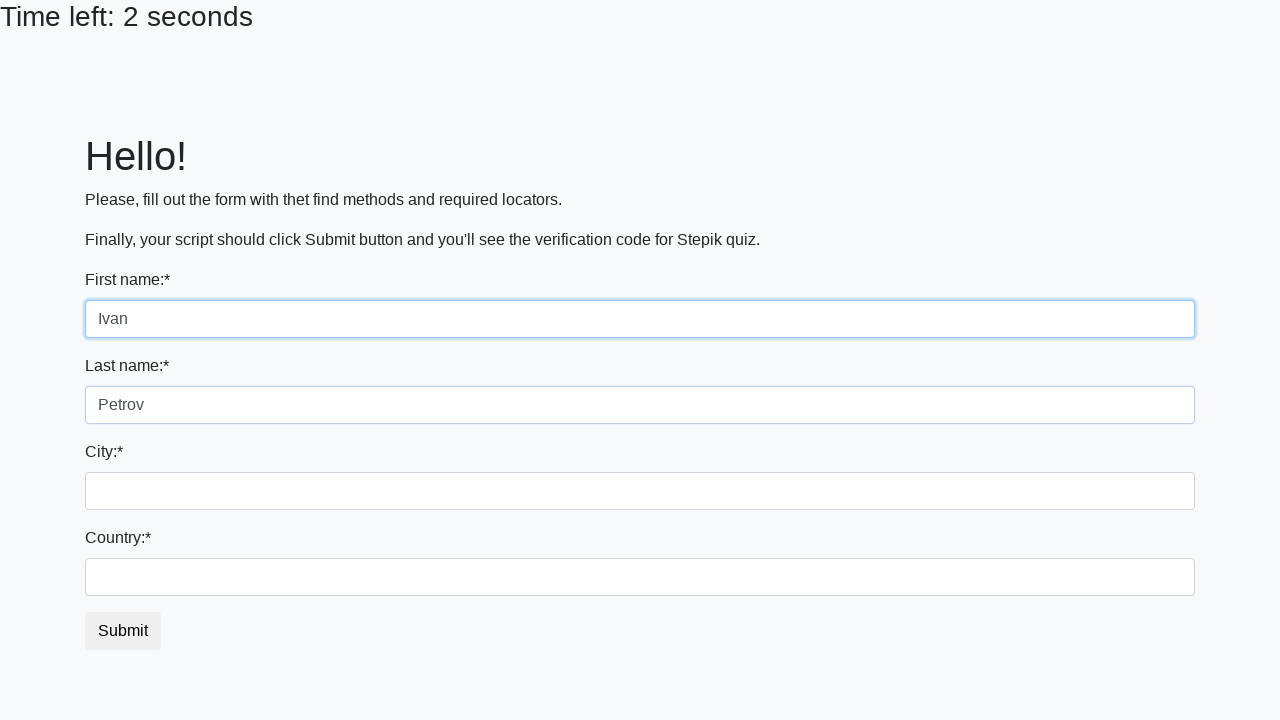

Filled city field with 'Smolensk' on .city
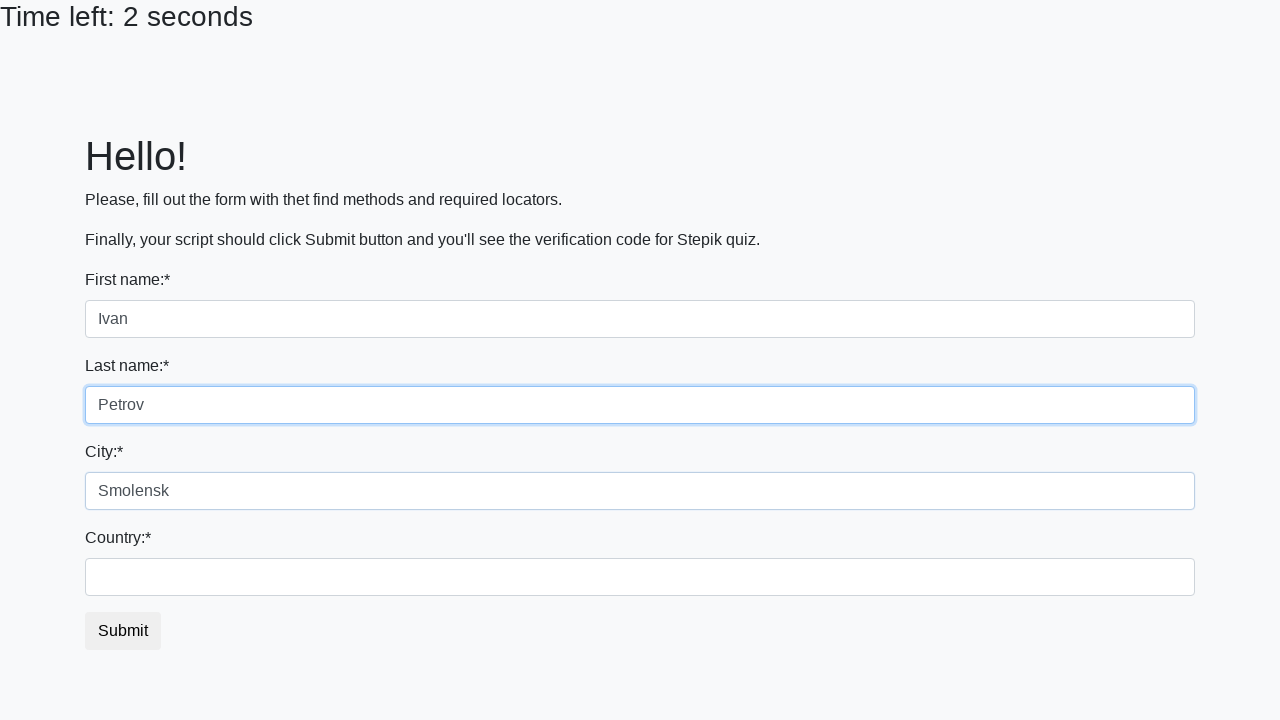

Filled country field with 'Russia' on #country
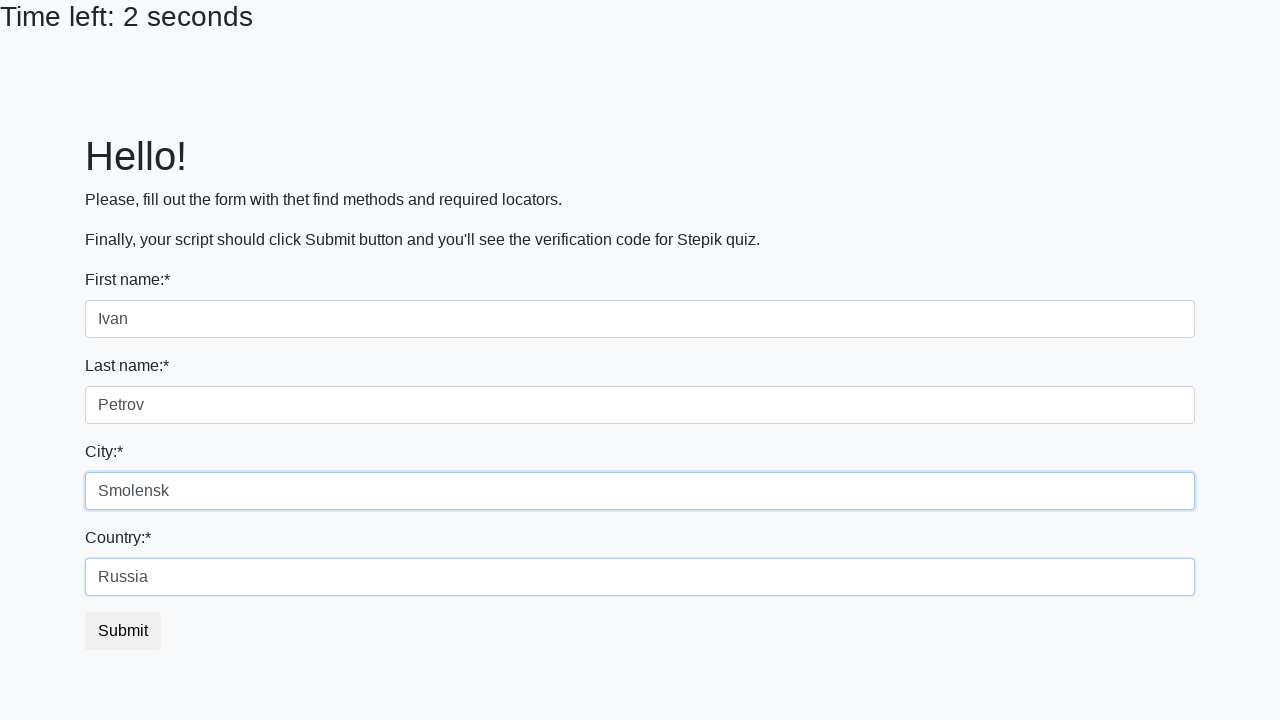

Clicked submit button to complete form at (123, 631) on button.btn
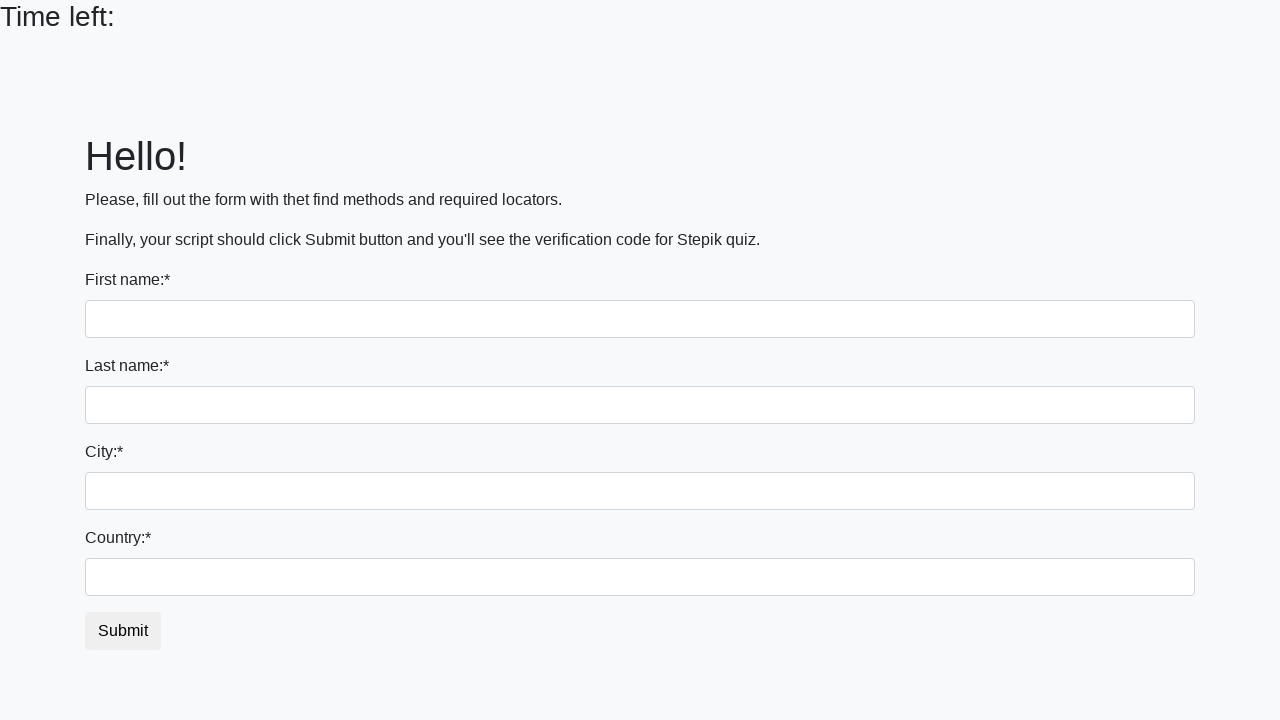

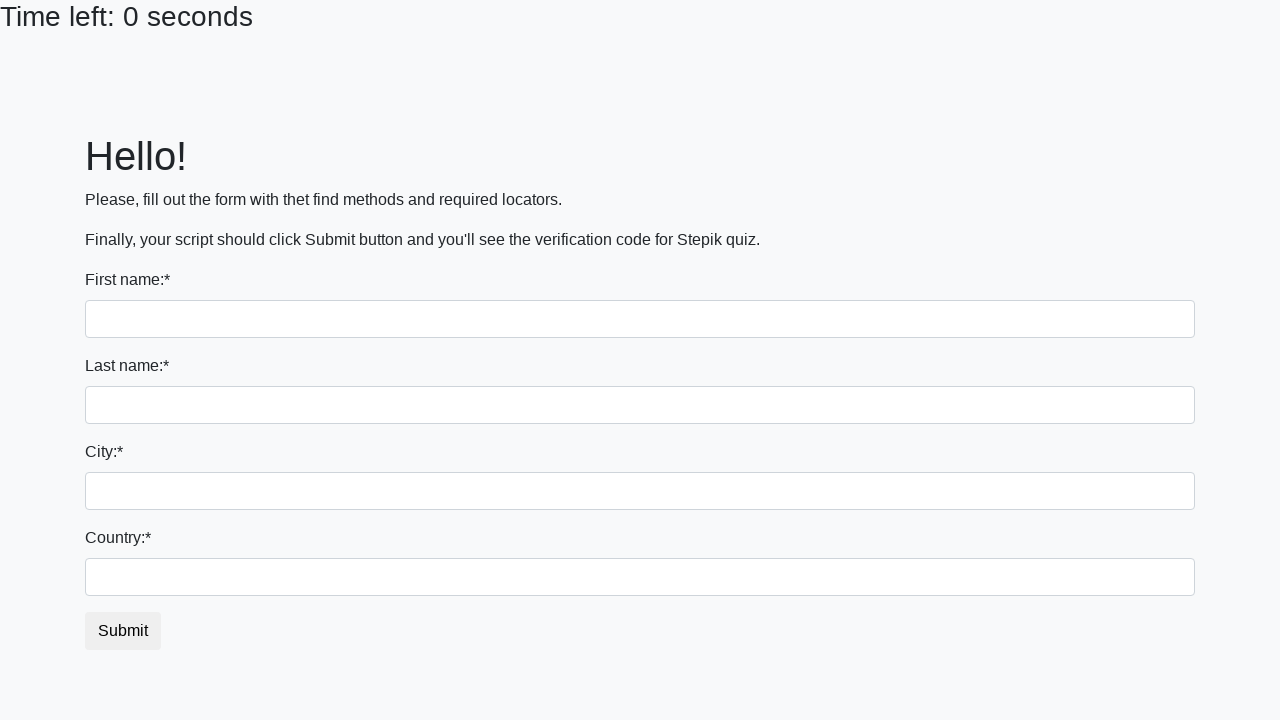